Tests adding todo items to the list by filling the input field and pressing Enter, then verifying the items appear in the list.

Starting URL: https://demo.playwright.dev/todomvc

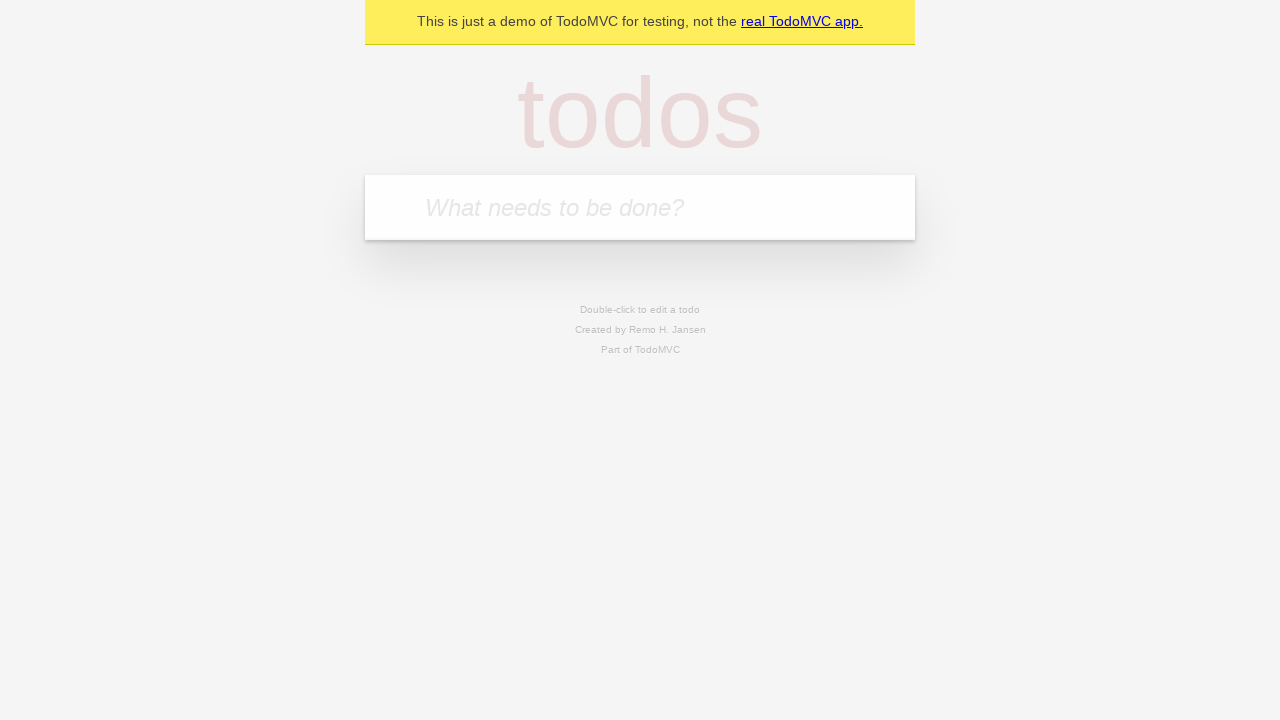

Filled todo input with 'buy some cheese' on internal:attr=[placeholder="What needs to be done?"i]
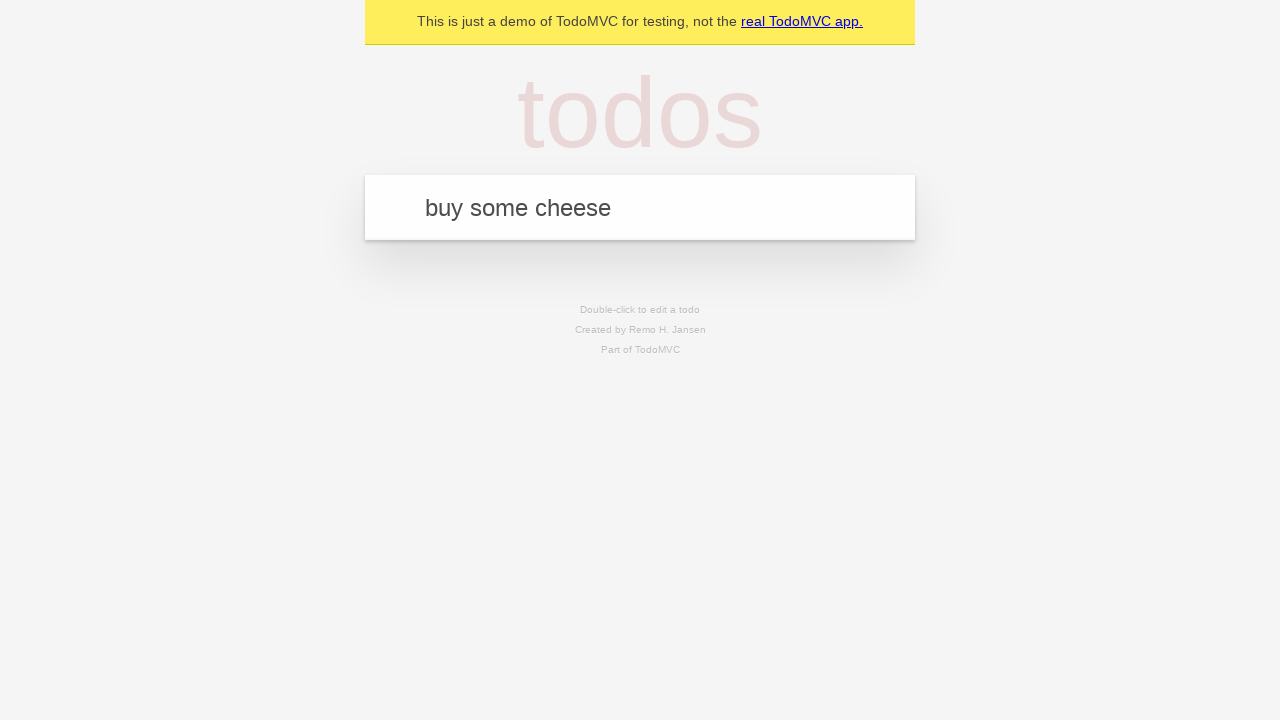

Pressed Enter to add first todo item on internal:attr=[placeholder="What needs to be done?"i]
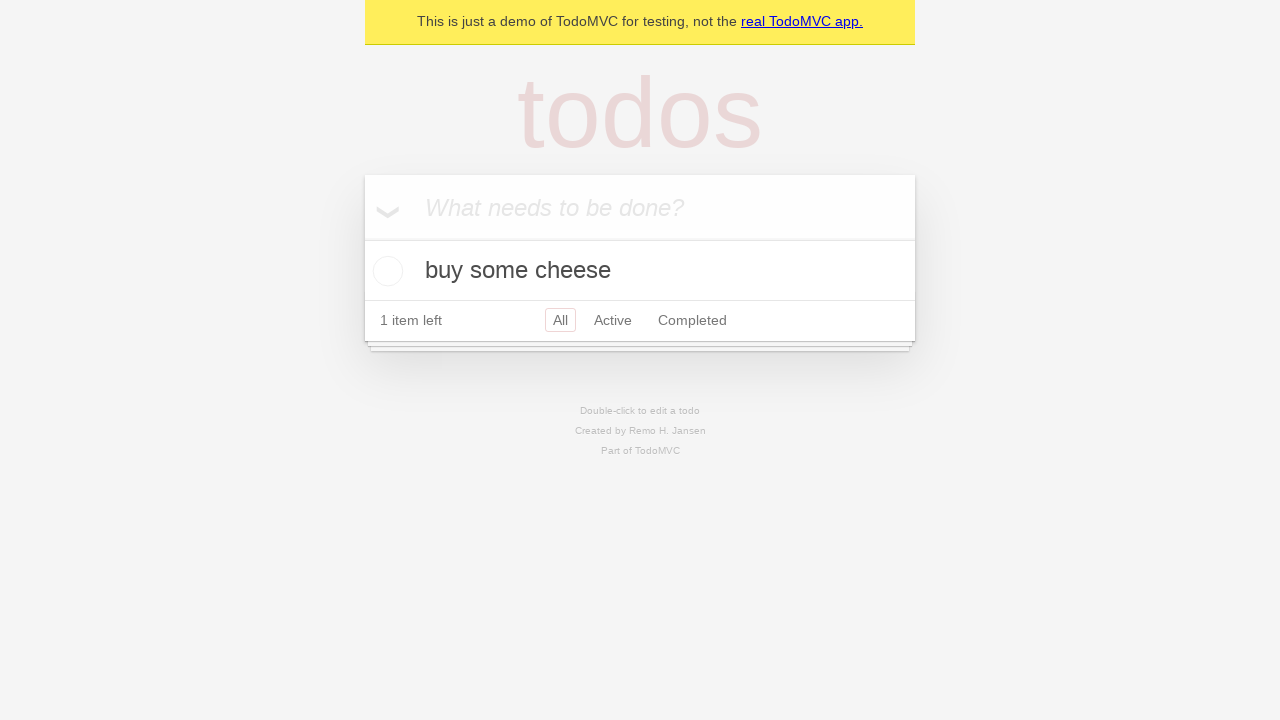

First todo item appeared in list
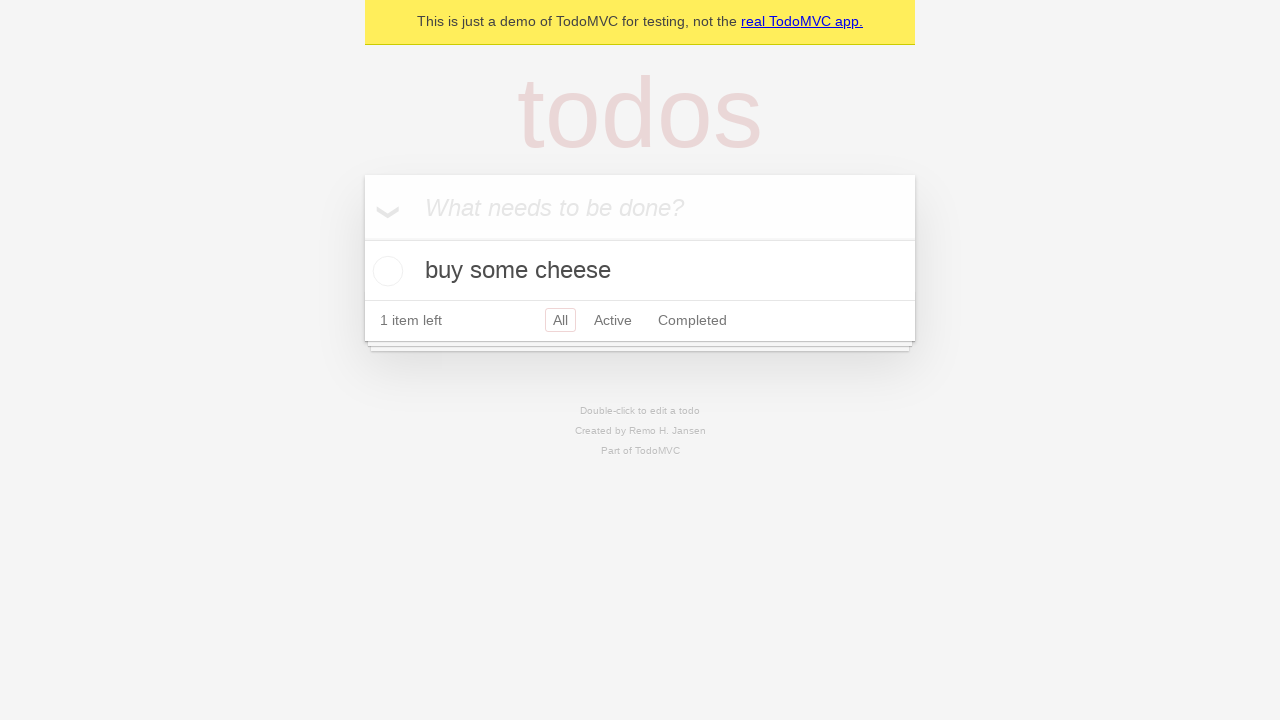

Filled todo input with 'feed the cat' on internal:attr=[placeholder="What needs to be done?"i]
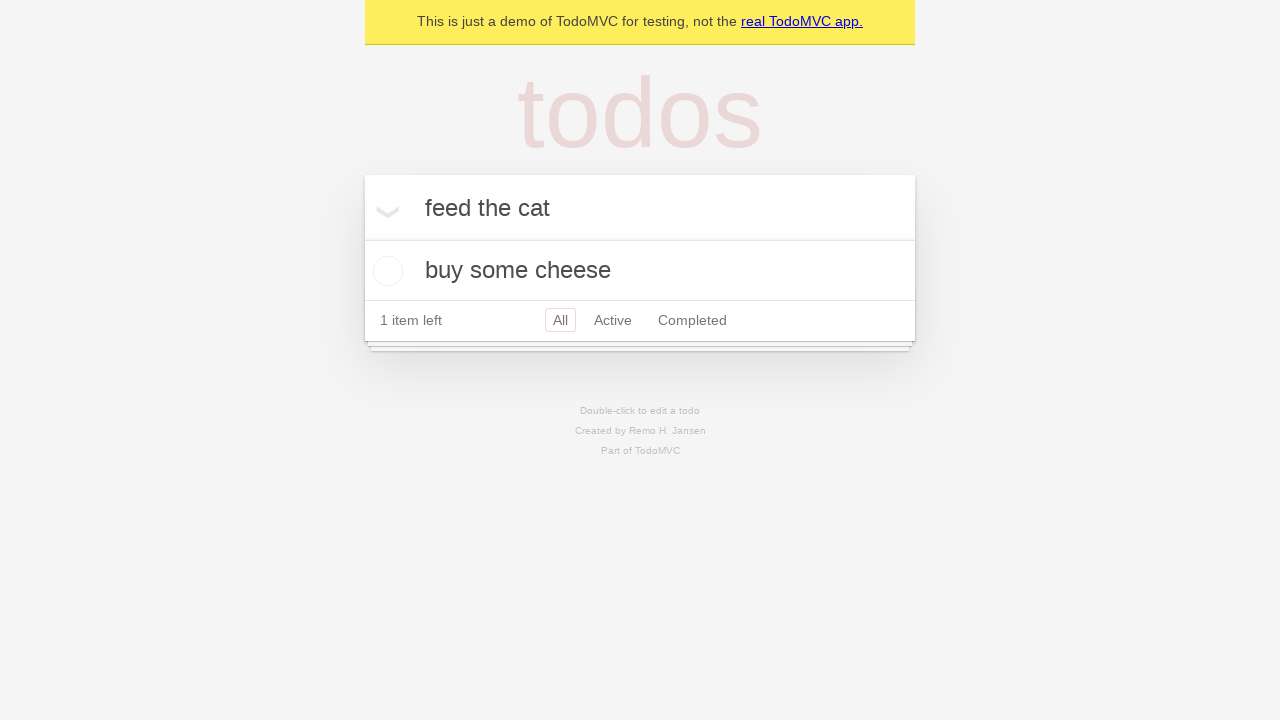

Pressed Enter to add second todo item on internal:attr=[placeholder="What needs to be done?"i]
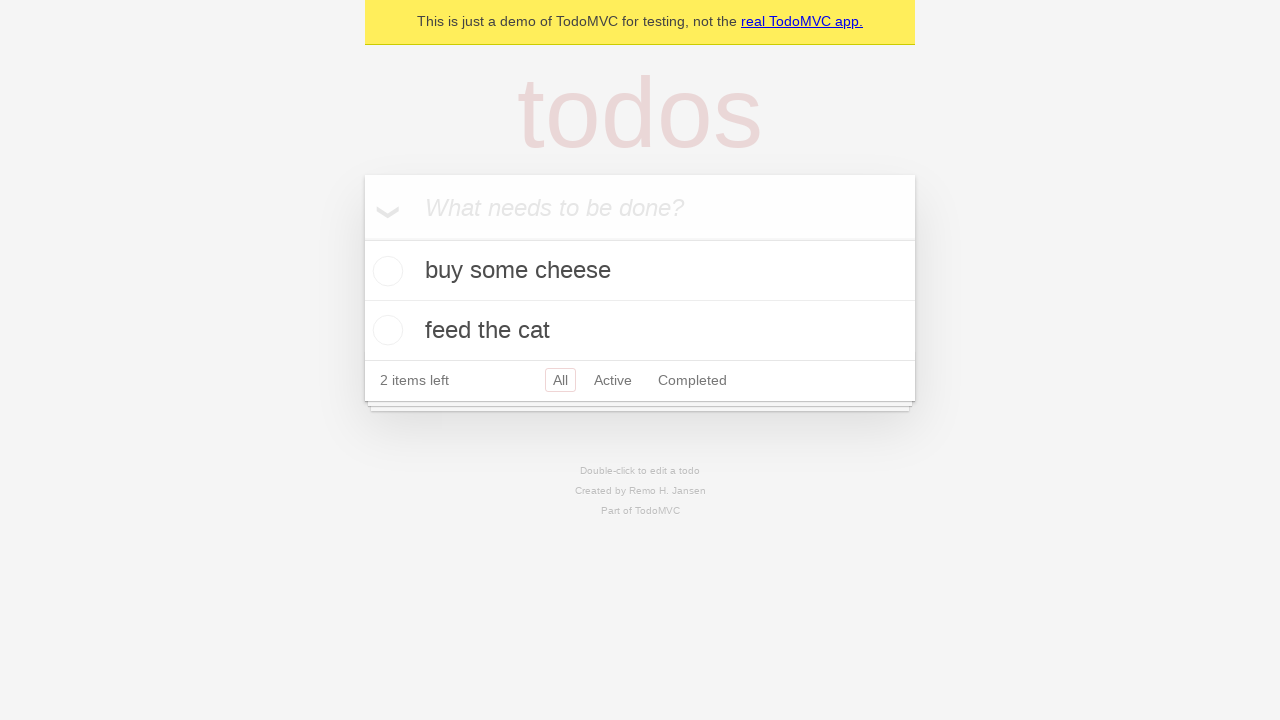

Second todo item appeared in list; both todos are now visible
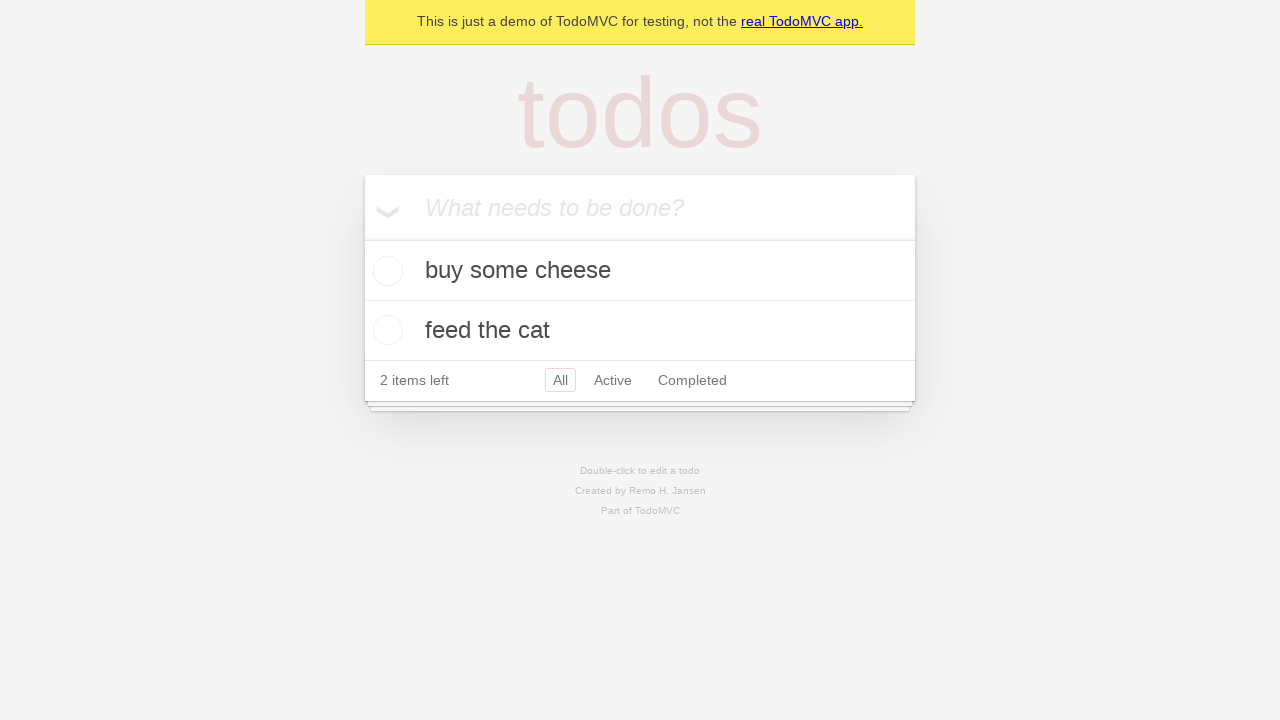

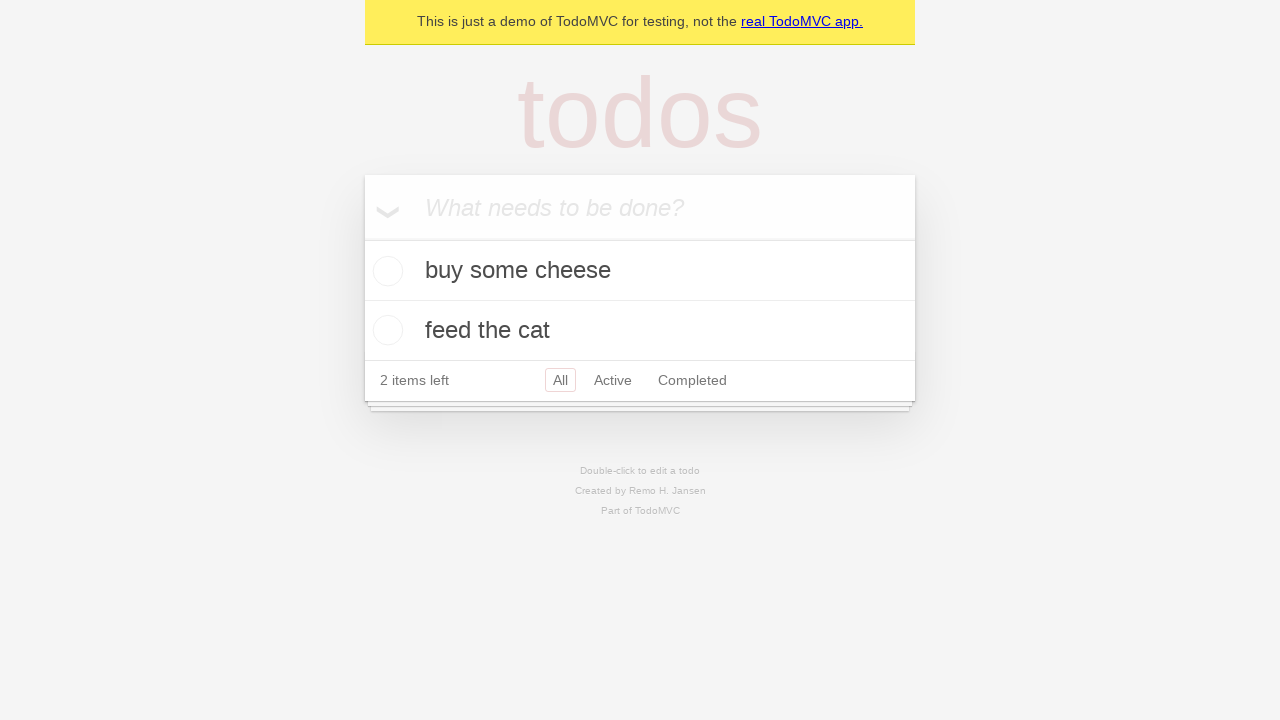